Tests jQuery UI datepicker functionality by switching to an iframe, clicking on the datepicker input, navigating to the previous month, and selecting the last day of the last week.

Starting URL: https://jqueryui.com/datepicker/

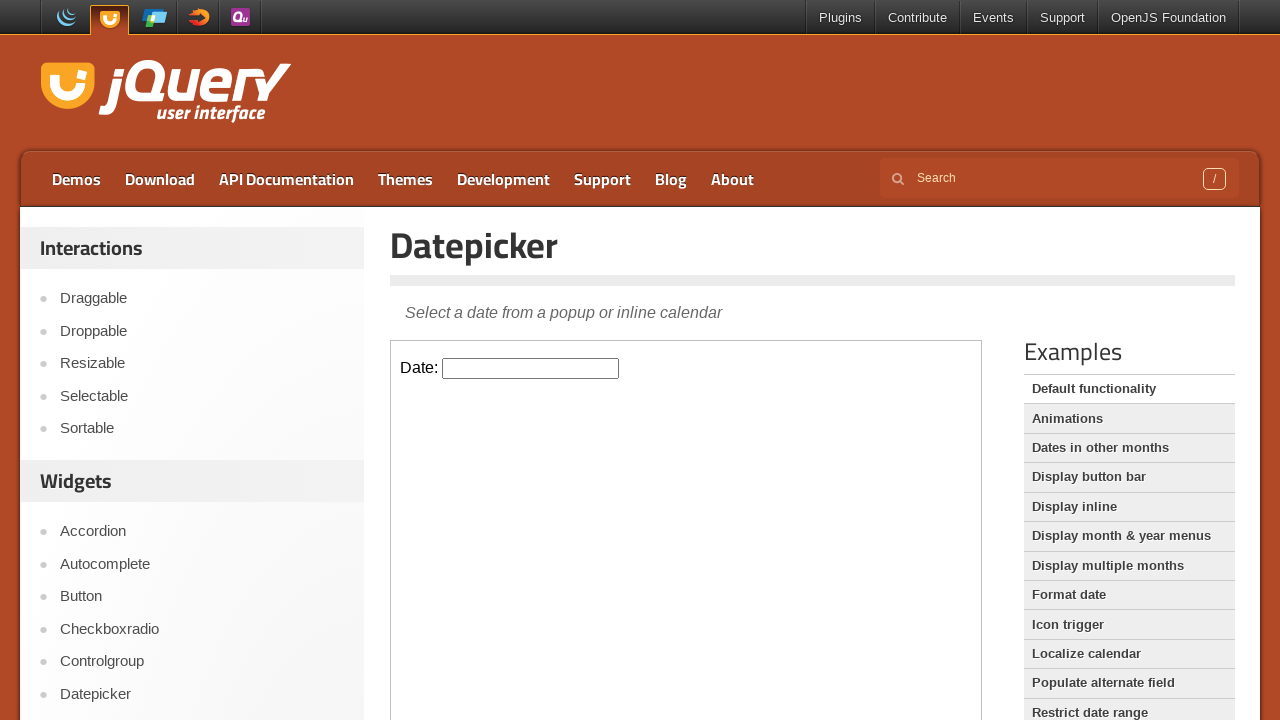

Located the iframe containing the datepicker
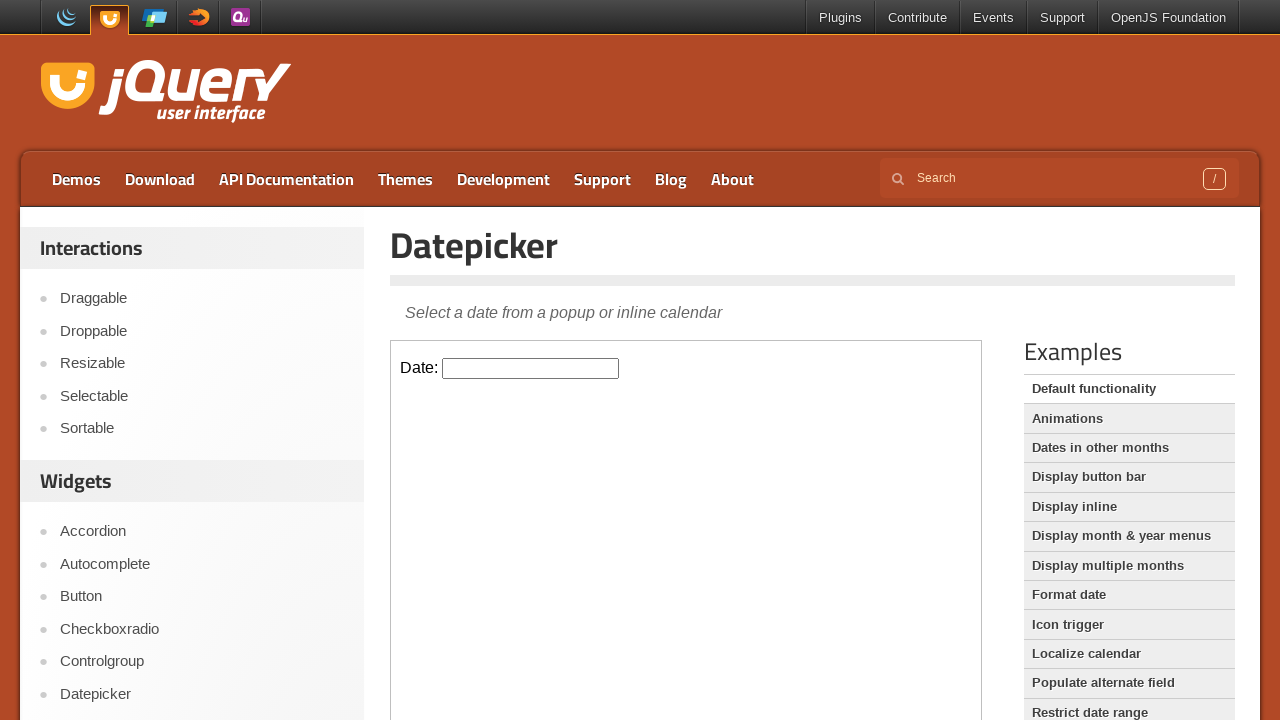

Clicked on the datepicker input to open the calendar at (531, 368) on iframe >> nth=0 >> internal:control=enter-frame >> #datepicker
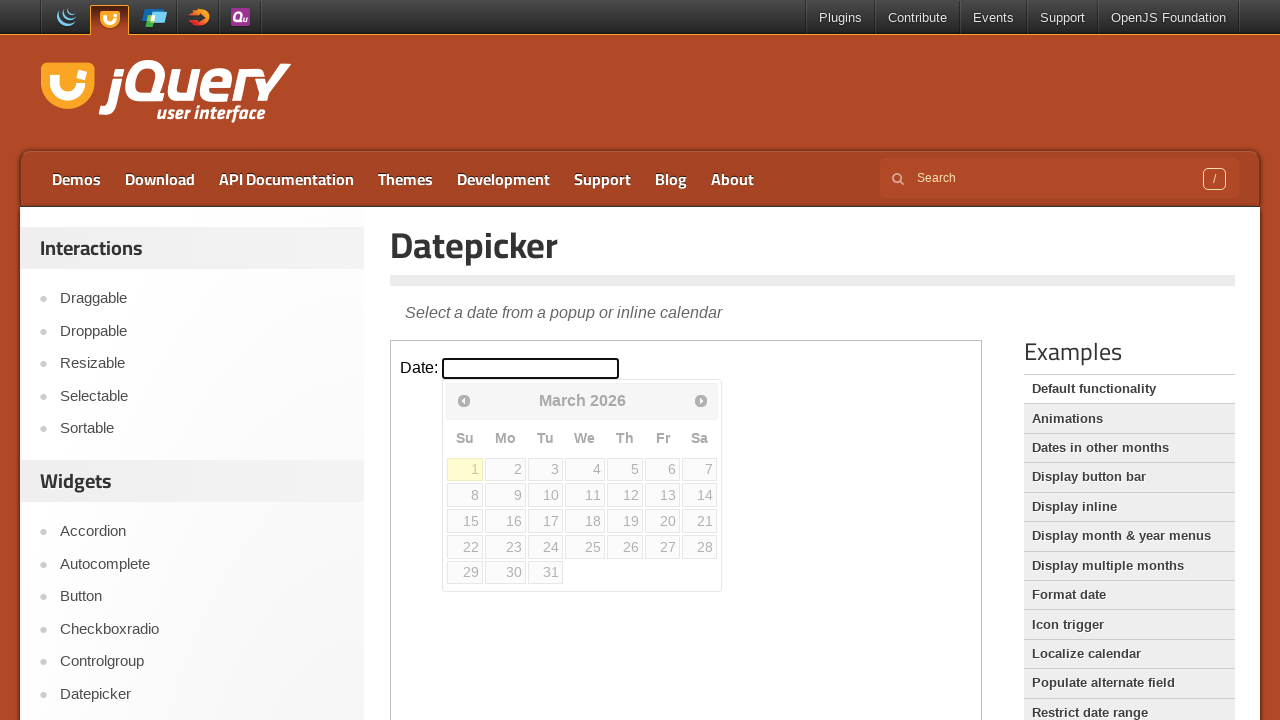

Clicked the previous month button to navigate to the previous month at (464, 400) on iframe >> nth=0 >> internal:control=enter-frame >> .ui-datepicker-prev
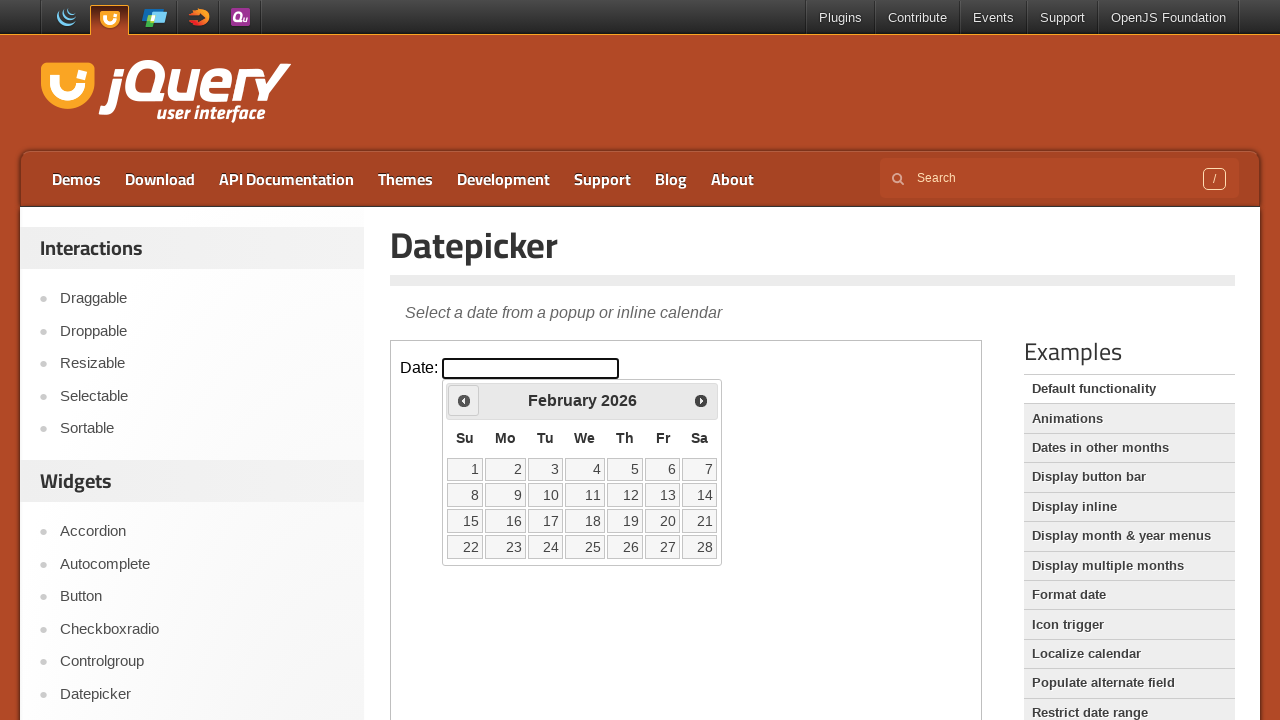

Selected the last day of the last week in the calendar at (700, 547) on iframe >> nth=0 >> internal:control=enter-frame >> xpath=//*[@id='ui-datepicker-
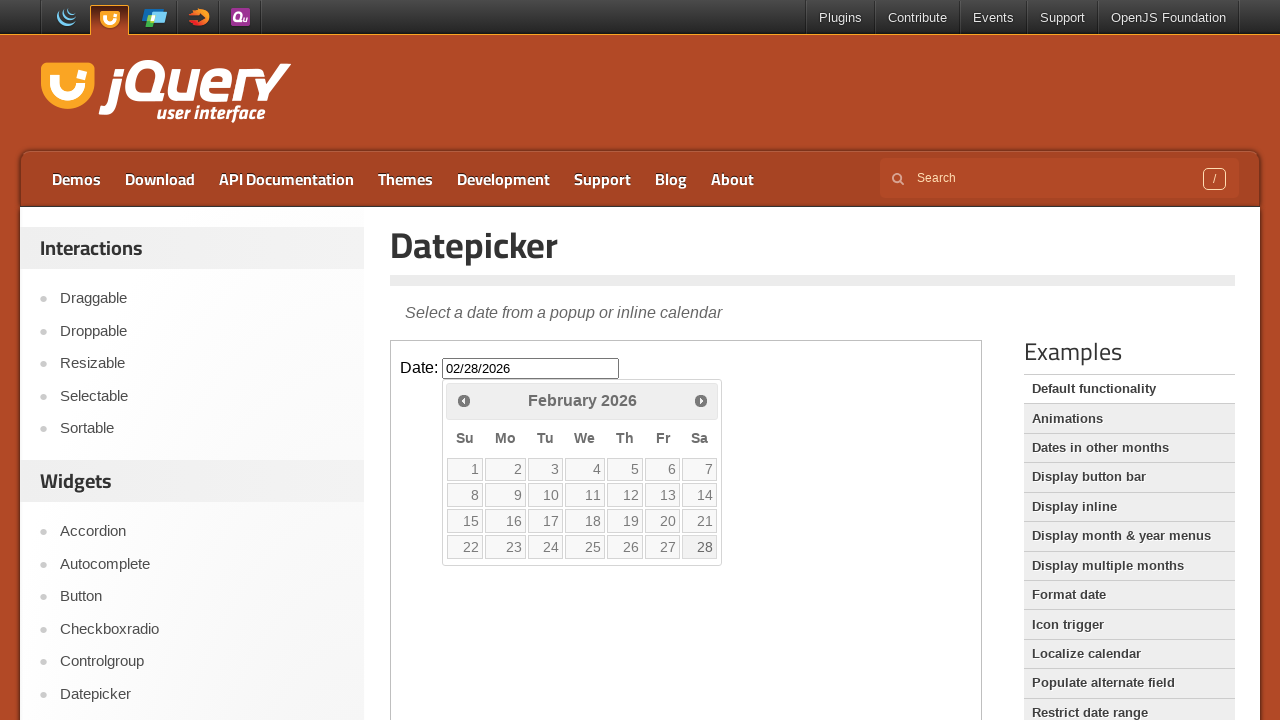

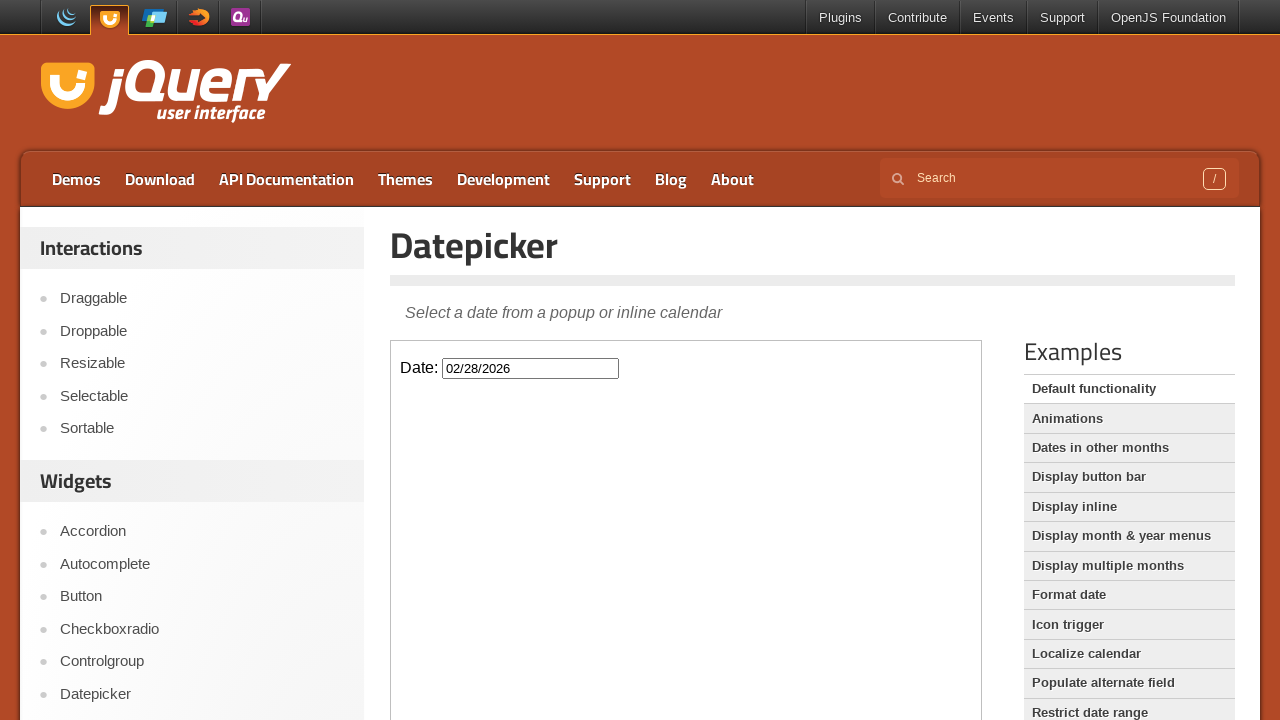